Tests jQuery datepicker functionality by programmatically setting a random date on input and div datepicker elements using JavaScript evaluation

Starting URL: http://demos.jquerymobile.com/1.4.5/datepicker/

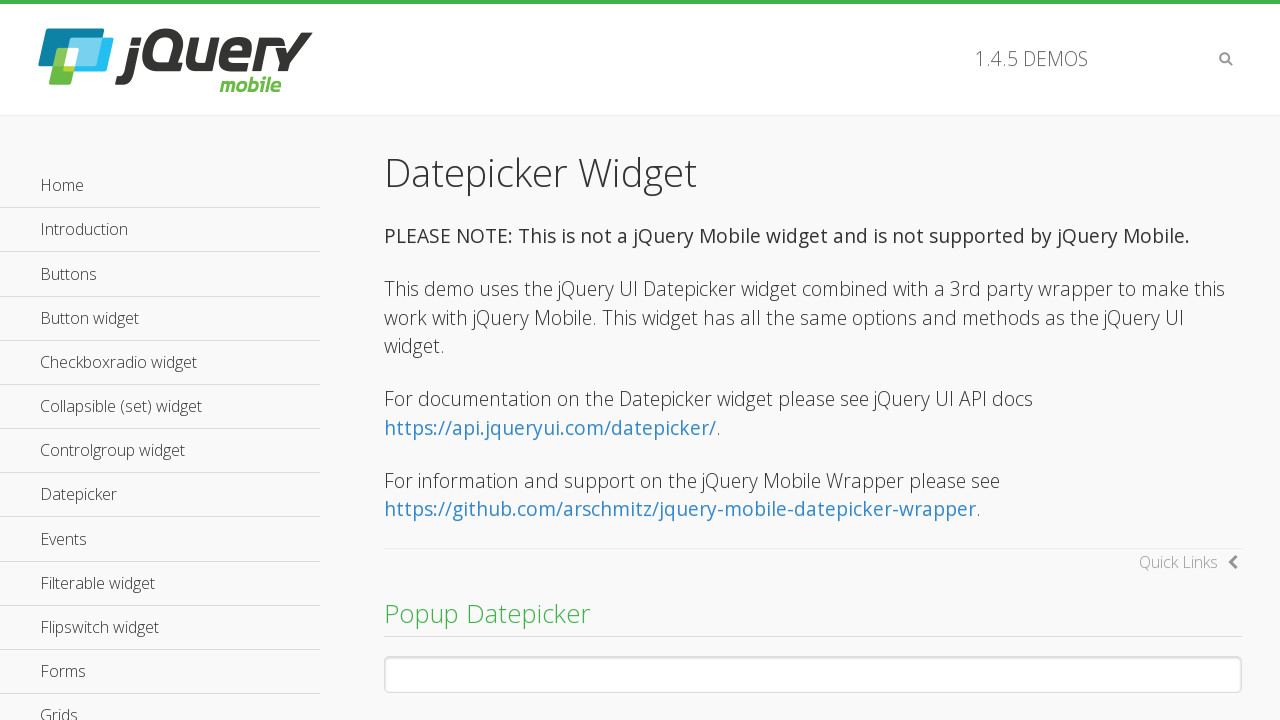

Waited for input datepicker elements to load
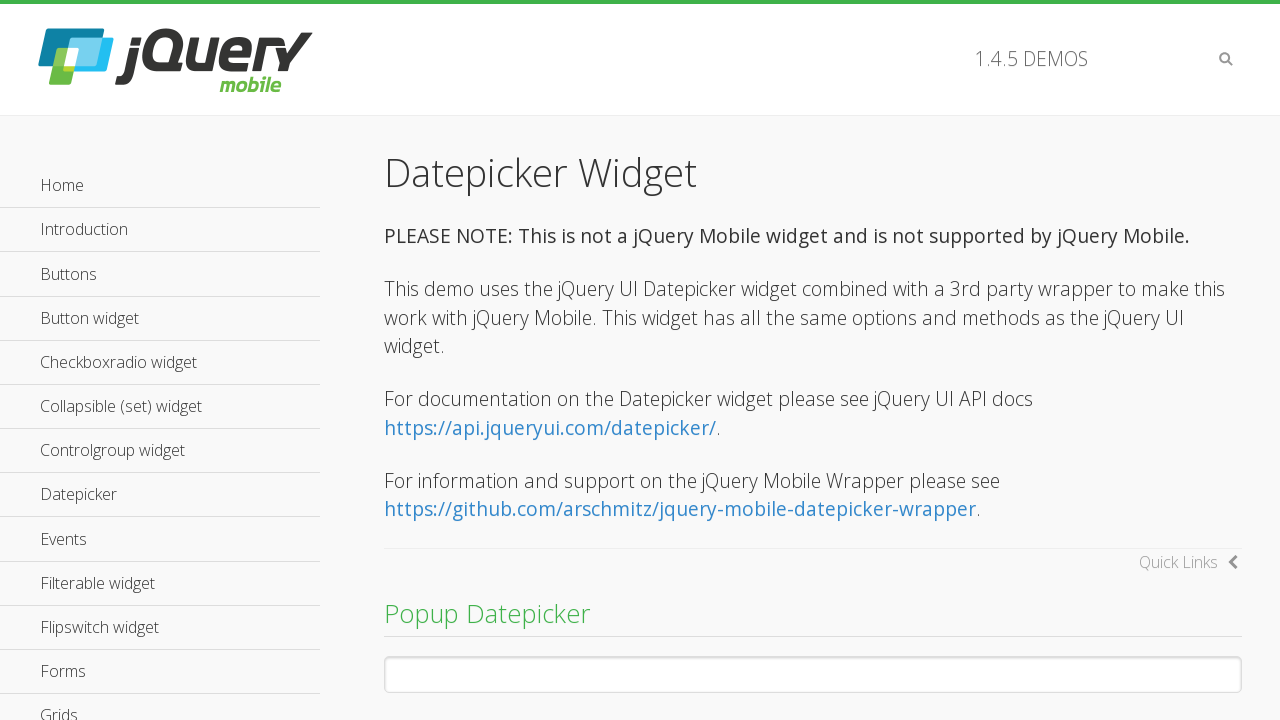

Set random date on input datepicker element using JavaScript
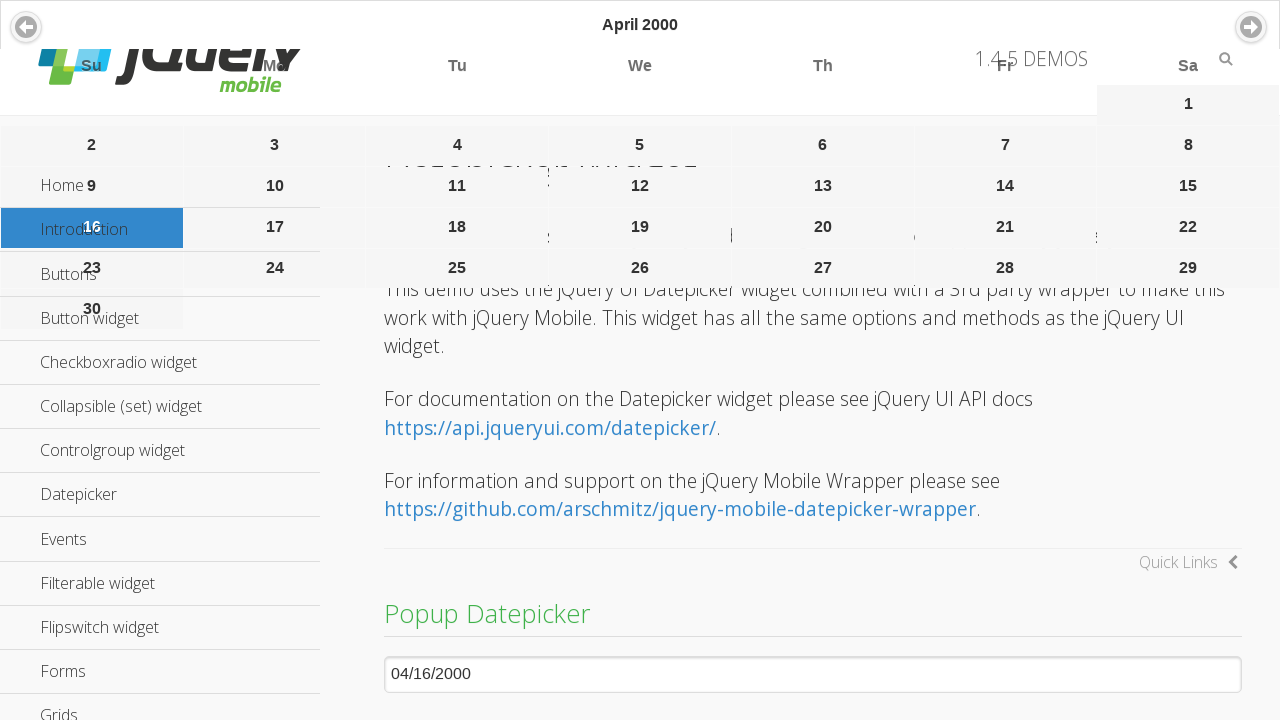

Refreshed input datepicker display
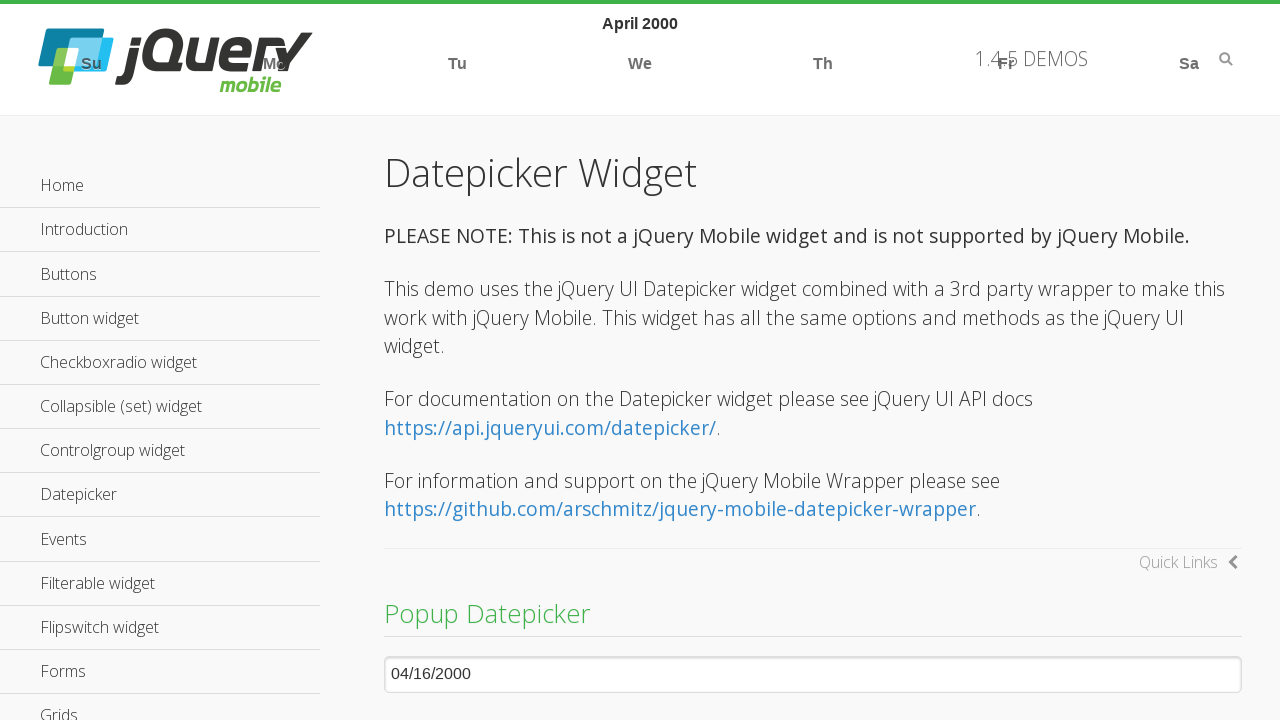

Set random date on div datepicker element using JavaScript
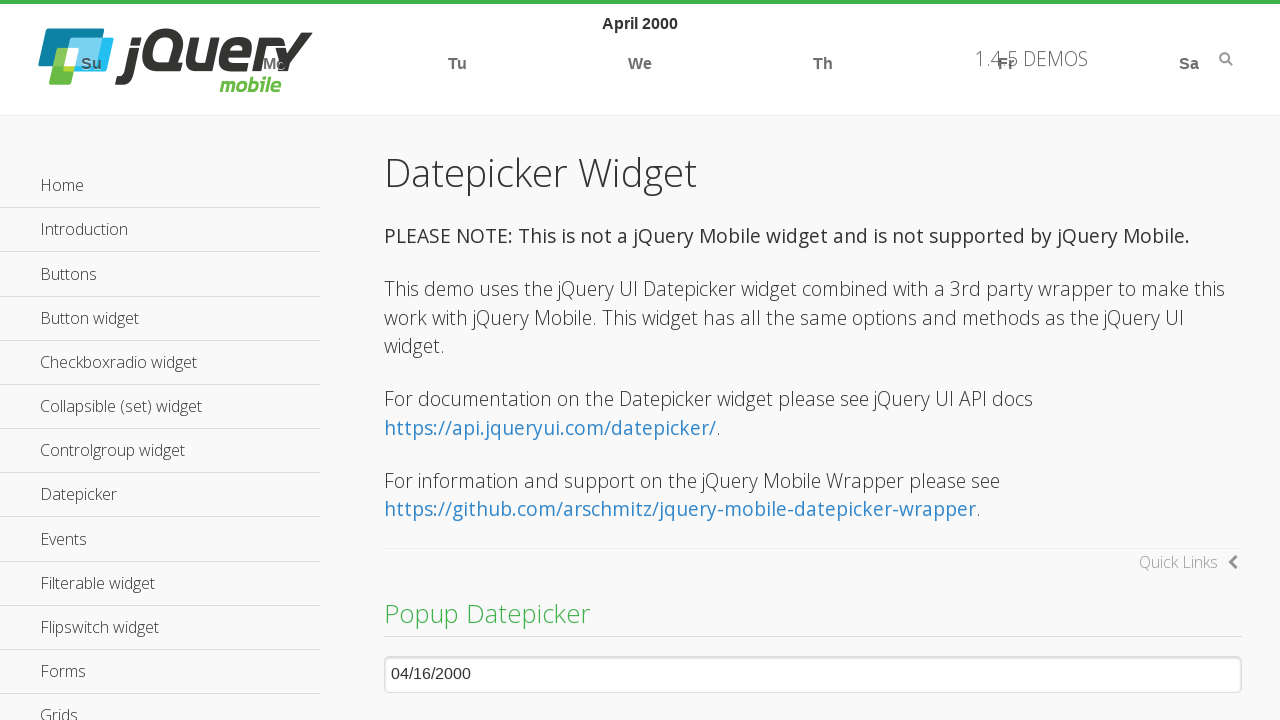

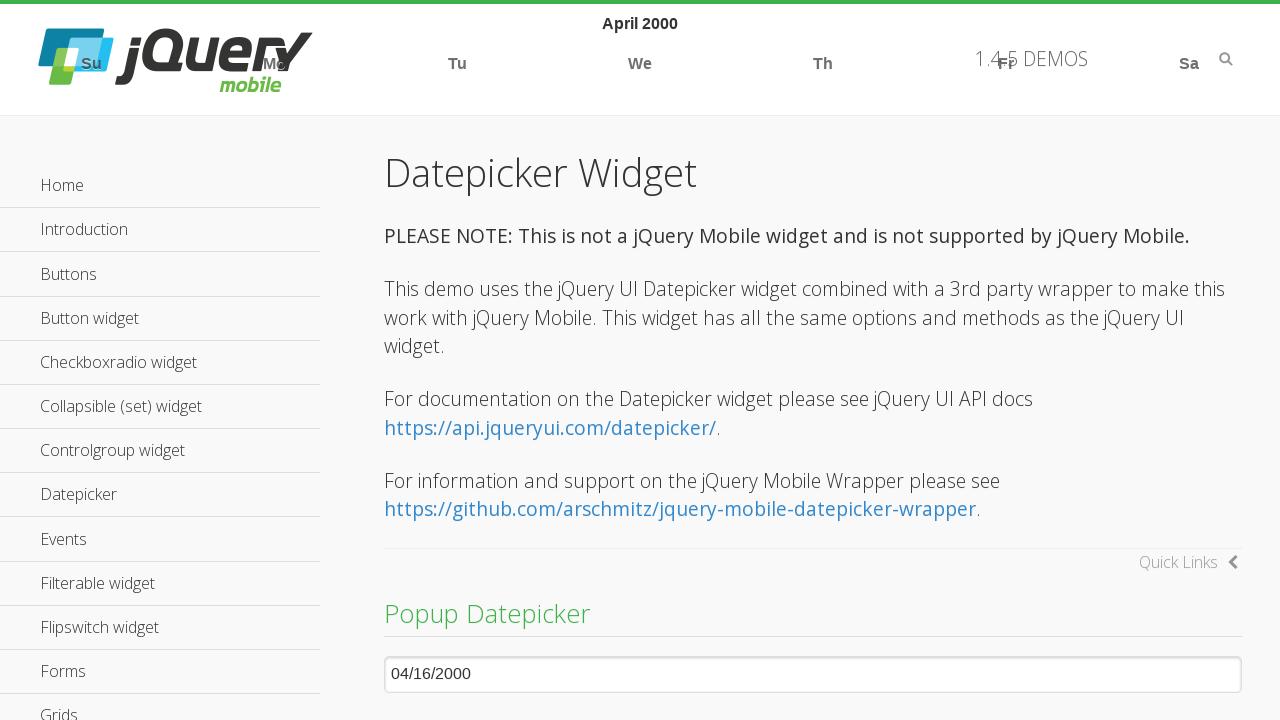